Verifies that the YouTube logo is displayed on the page

Starting URL: https://www.youtube.com

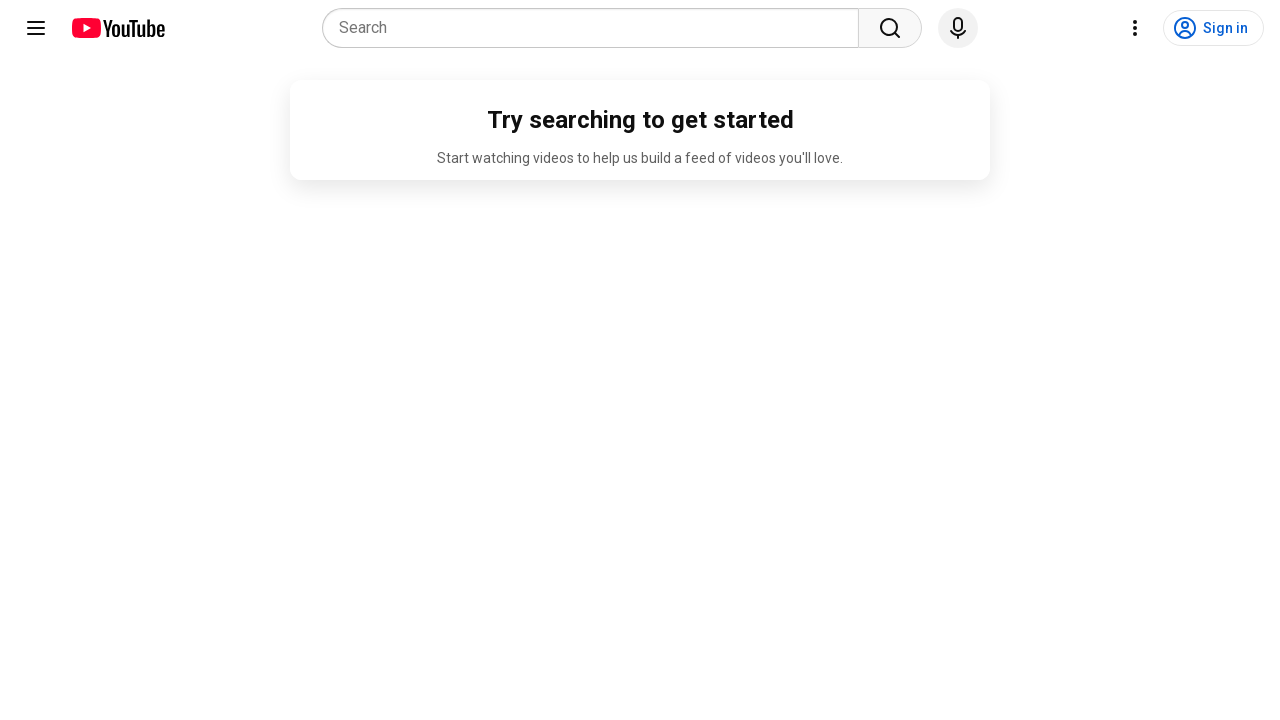

Navigated to YouTube homepage
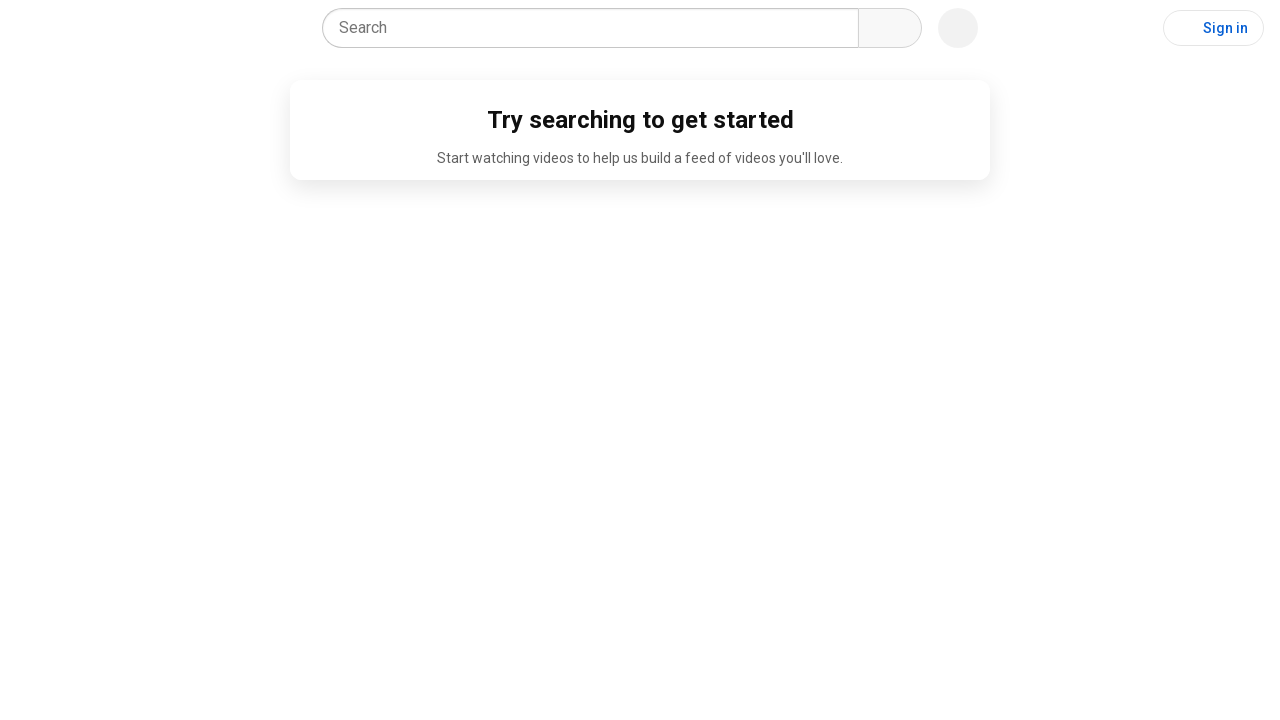

Located YouTube logo element
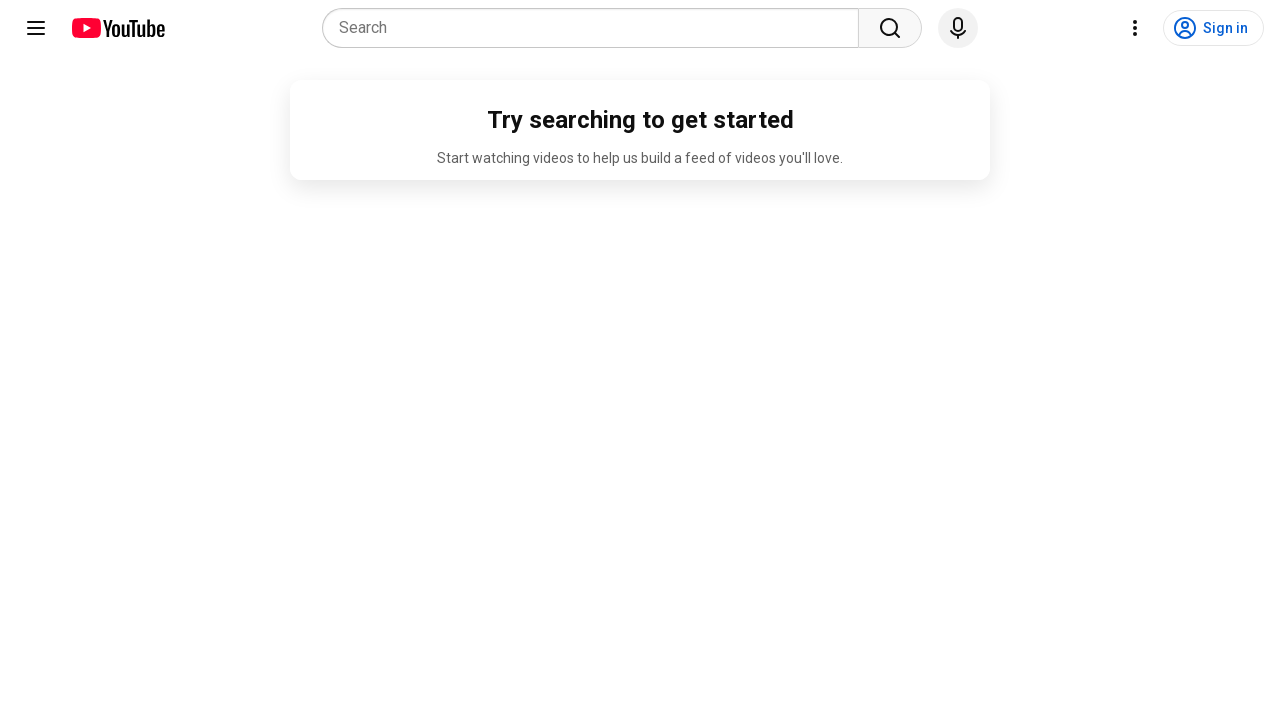

Verified that the YouTube logo is displayed on the page
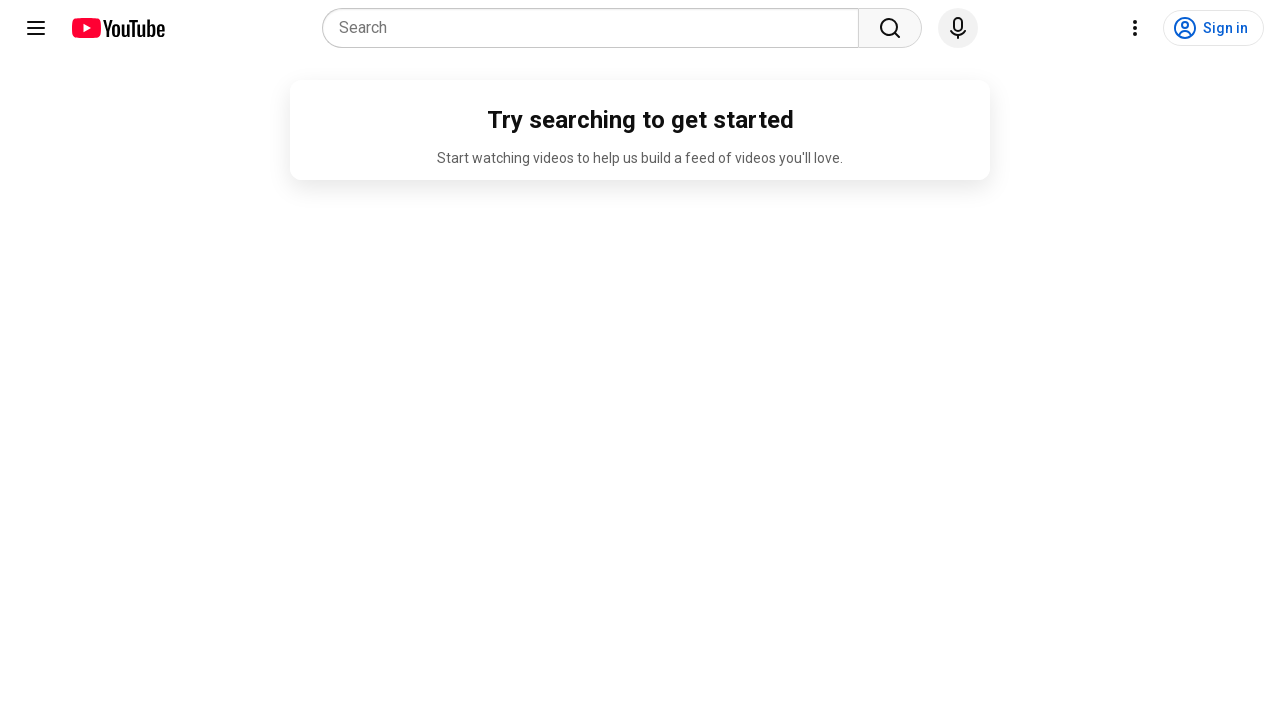

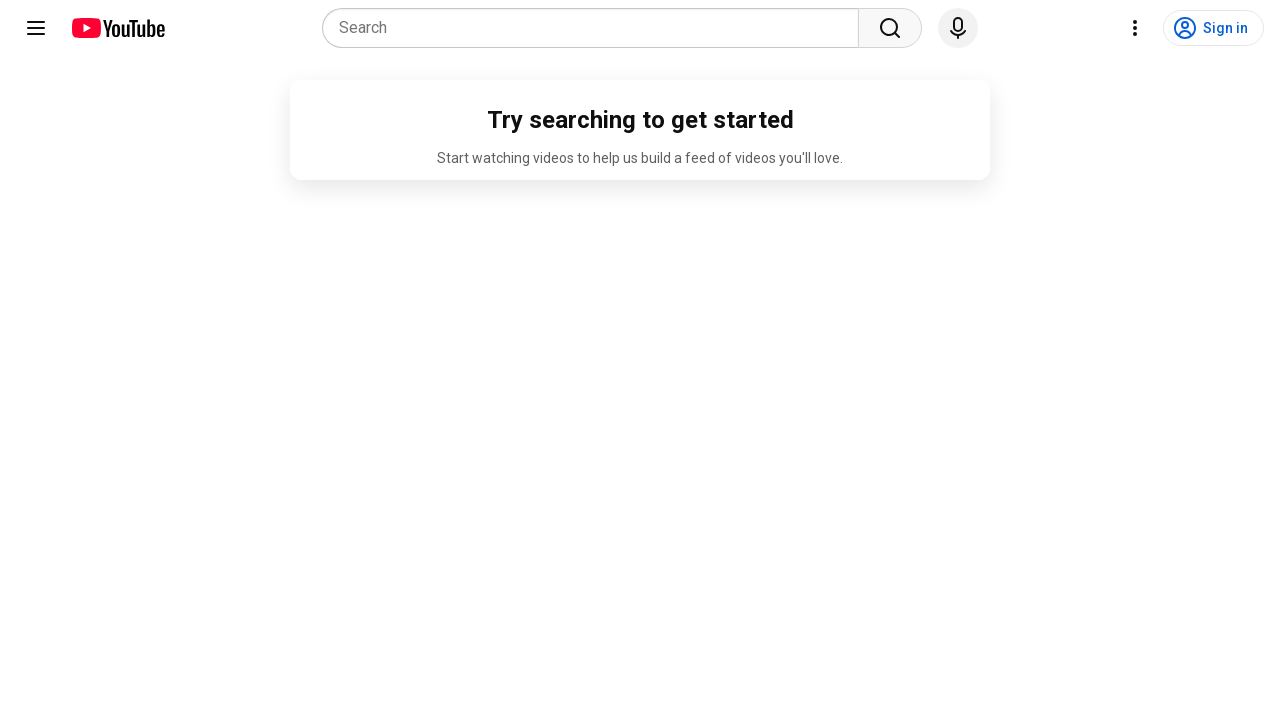